Tests navigation to the Java documentation page by hovering on Node.js dropdown and selecting Java, then verifies Java-specific content is displayed

Starting URL: https://playwright.dev/

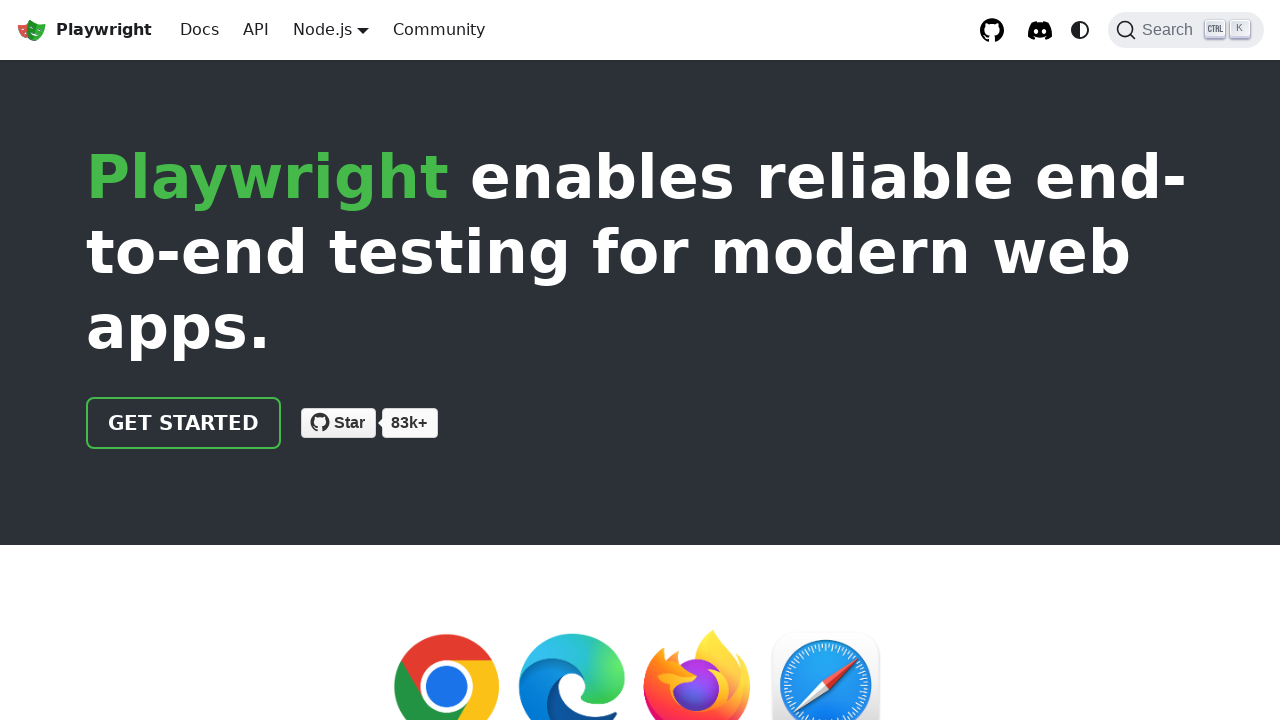

Clicked Get Started link at (184, 423) on internal:role=link[name="Get started"i]
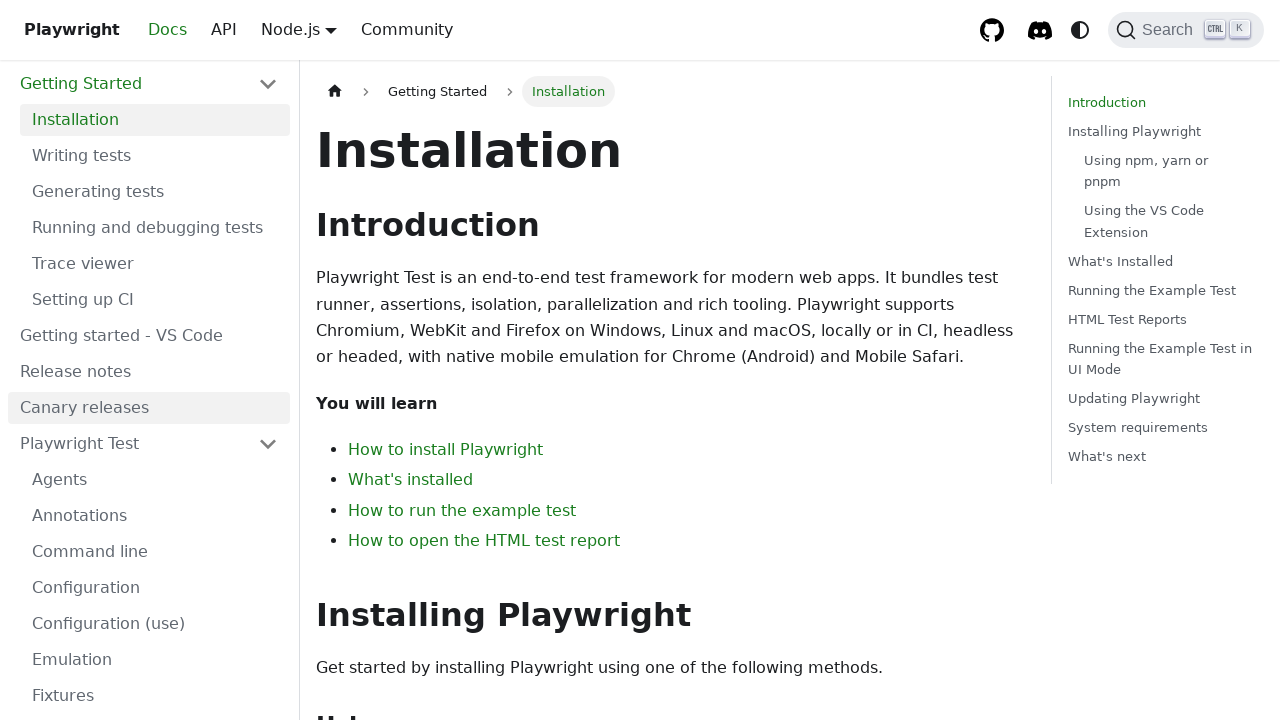

Hovered over Node.js dropdown button to reveal language options at (322, 29) on internal:role=button[name="Node.js"i]
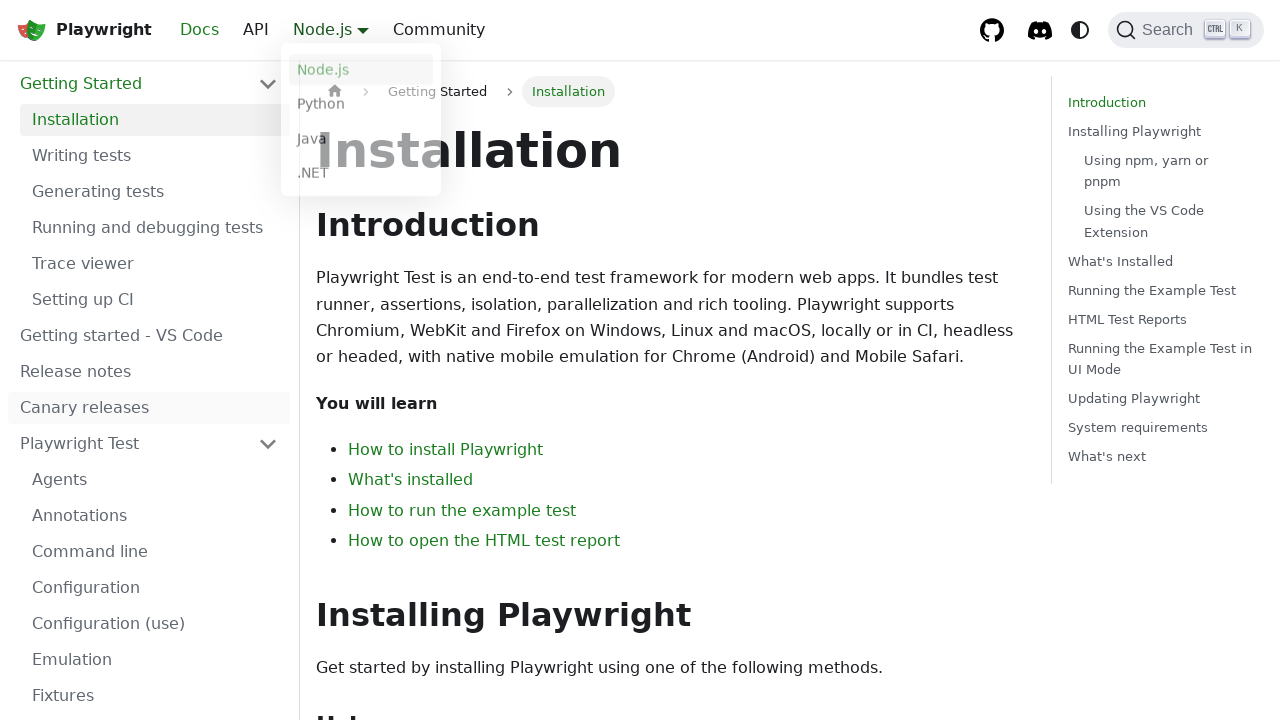

Clicked Java option from dropdown menu at (361, 142) on internal:text="Java"s
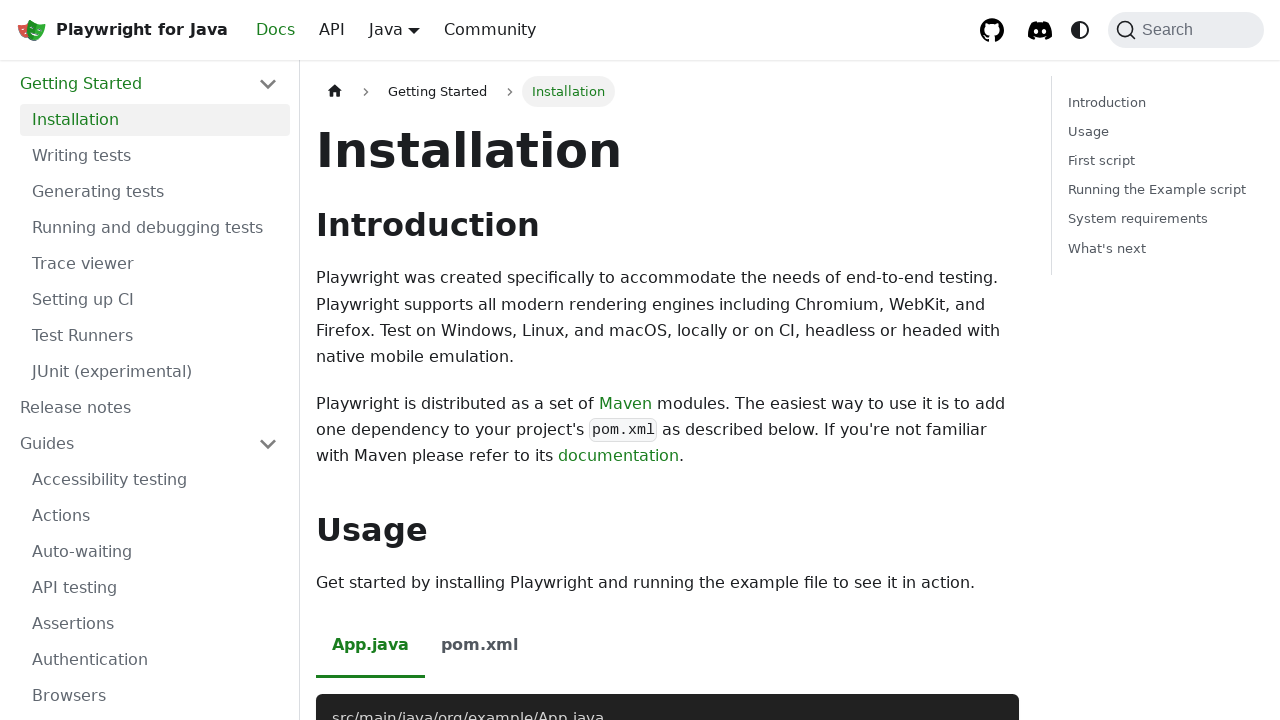

Verified navigation to Java documentation page at https://playwright.dev/java/docs/intro
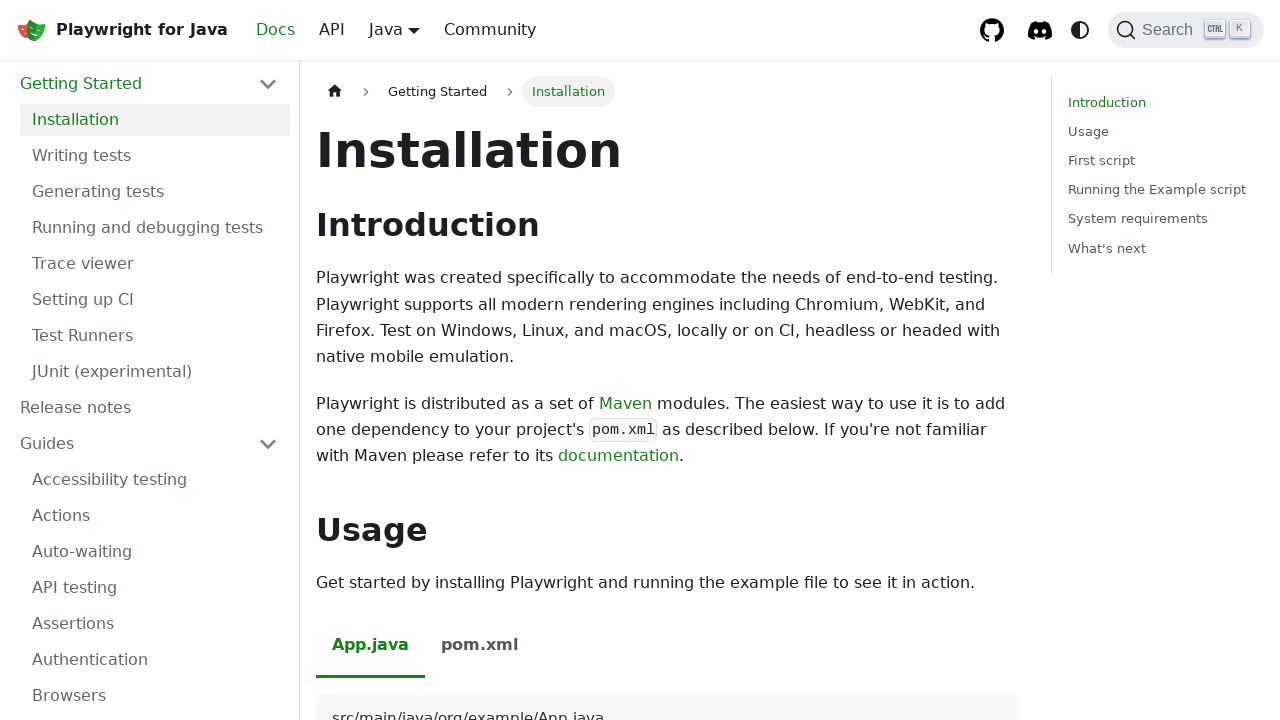

Verified Java-specific content displayed: 'Playwright is distributed as a set of Maven modules.'
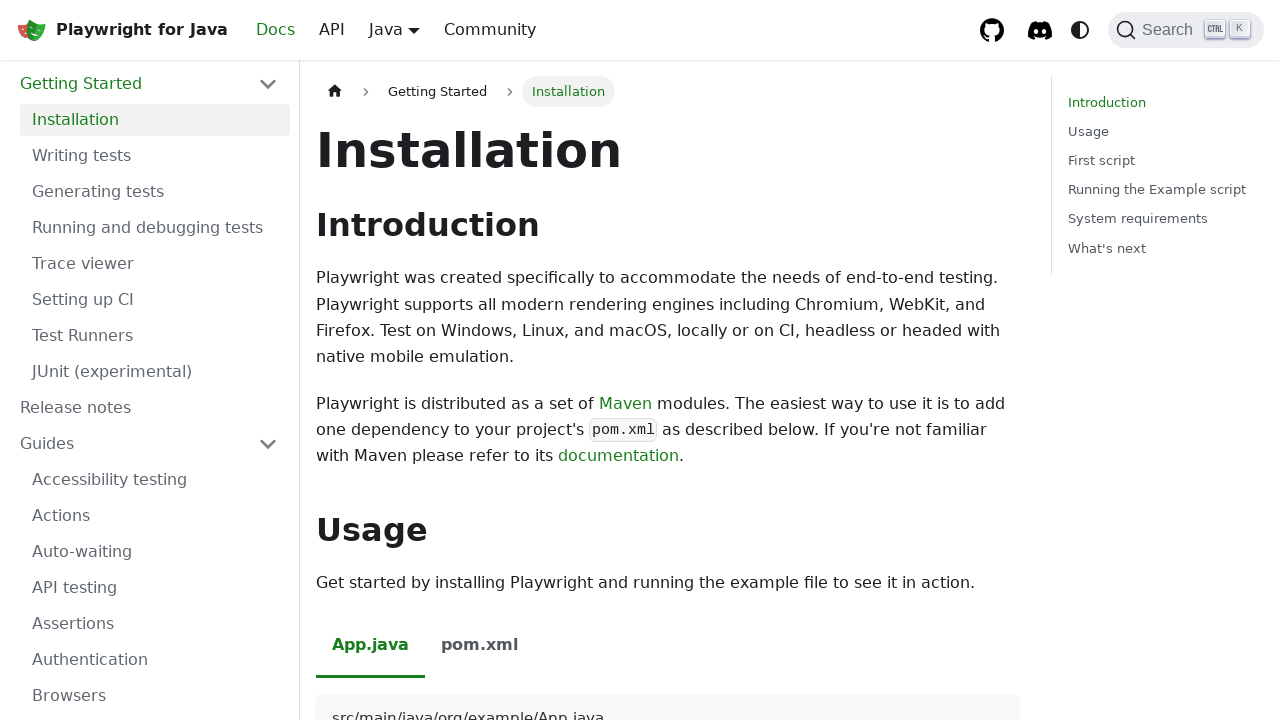

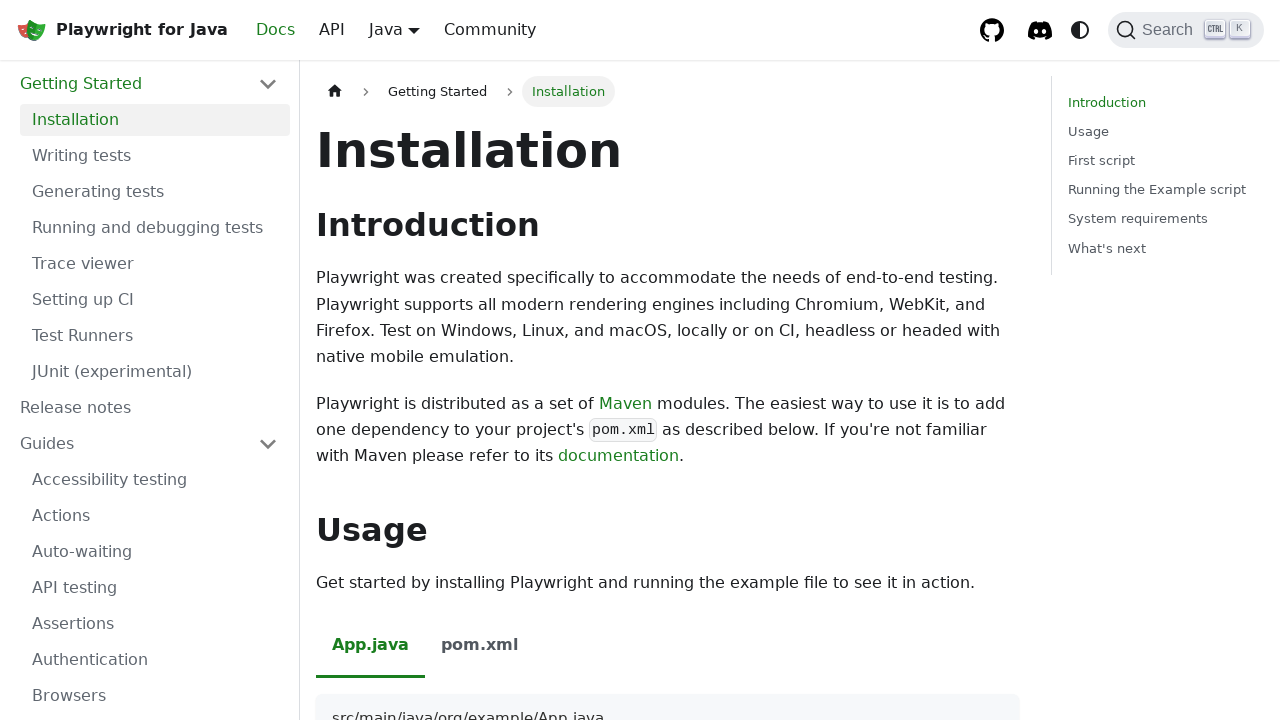